Tests window handling by clicking a link that opens a new window/tab, then switching to the new window and maximizing it.

Starting URL: http://seleniumpractise.blogspot.com/2017/

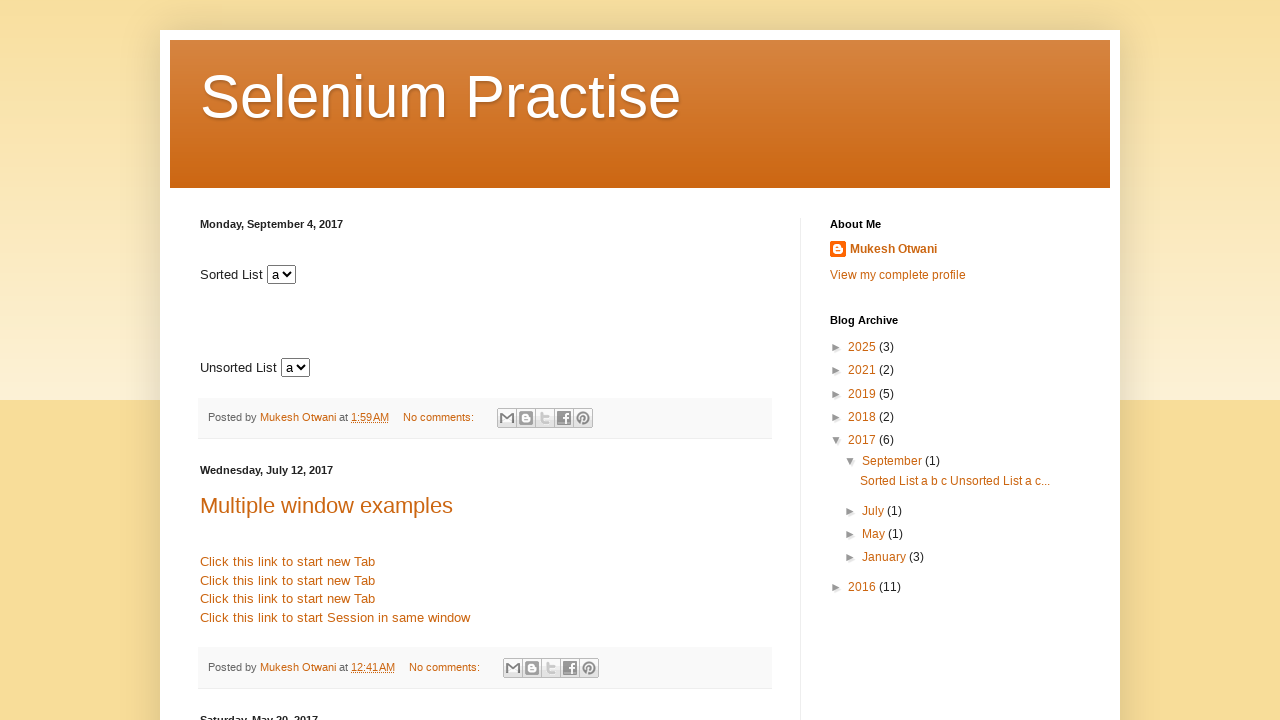

Clicked first link in post body that opens a new window at (288, 562) on xpath=//div[@id='post-body-6170641642826198246']//a[1]
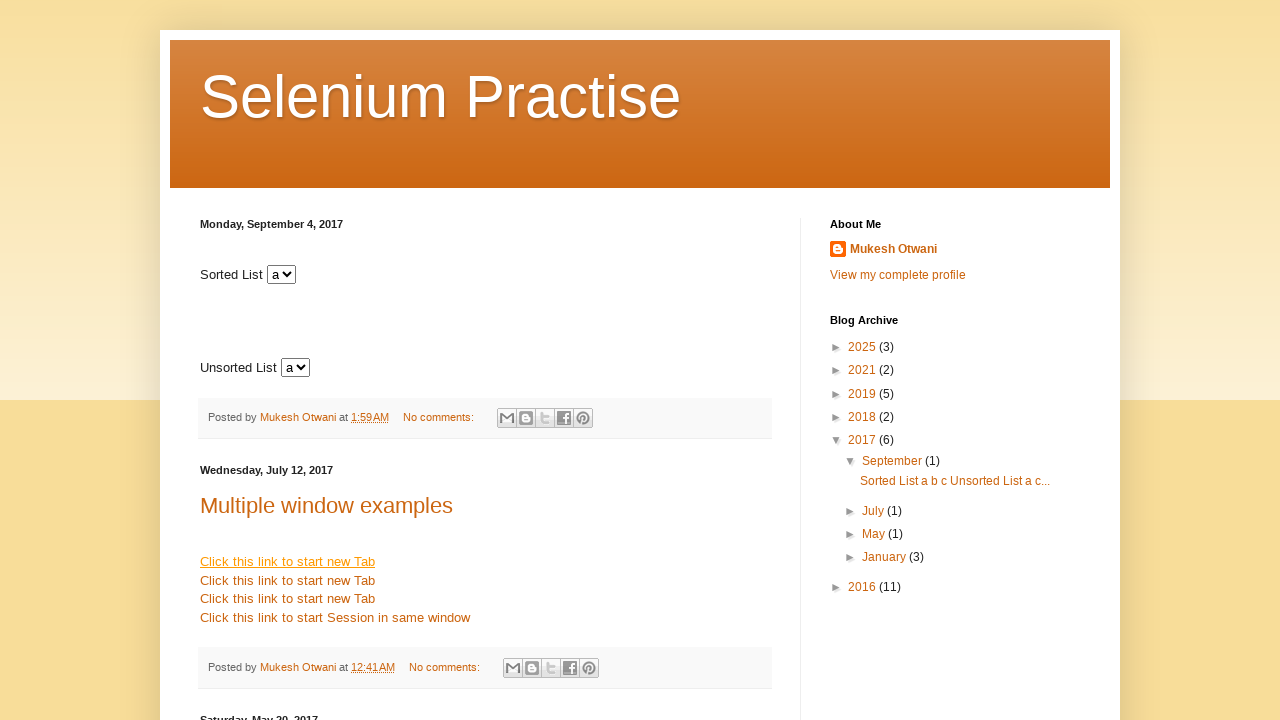

Captured new page/tab reference
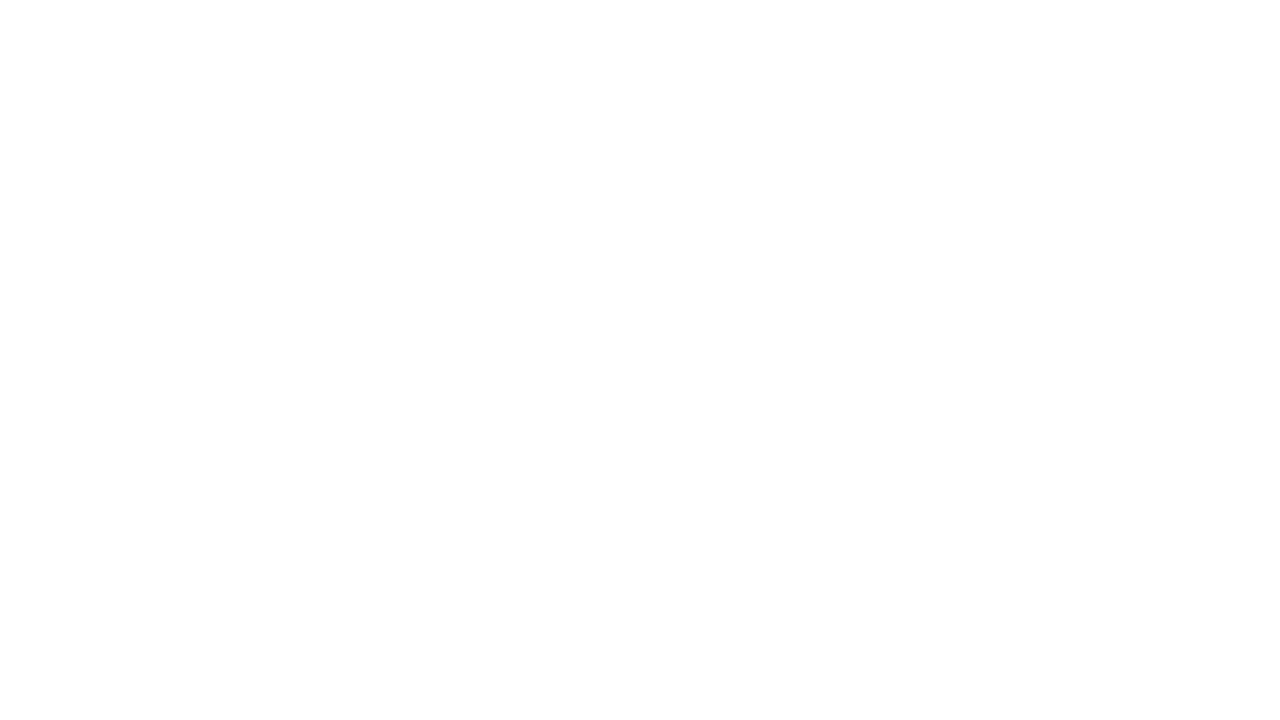

New page finished loading
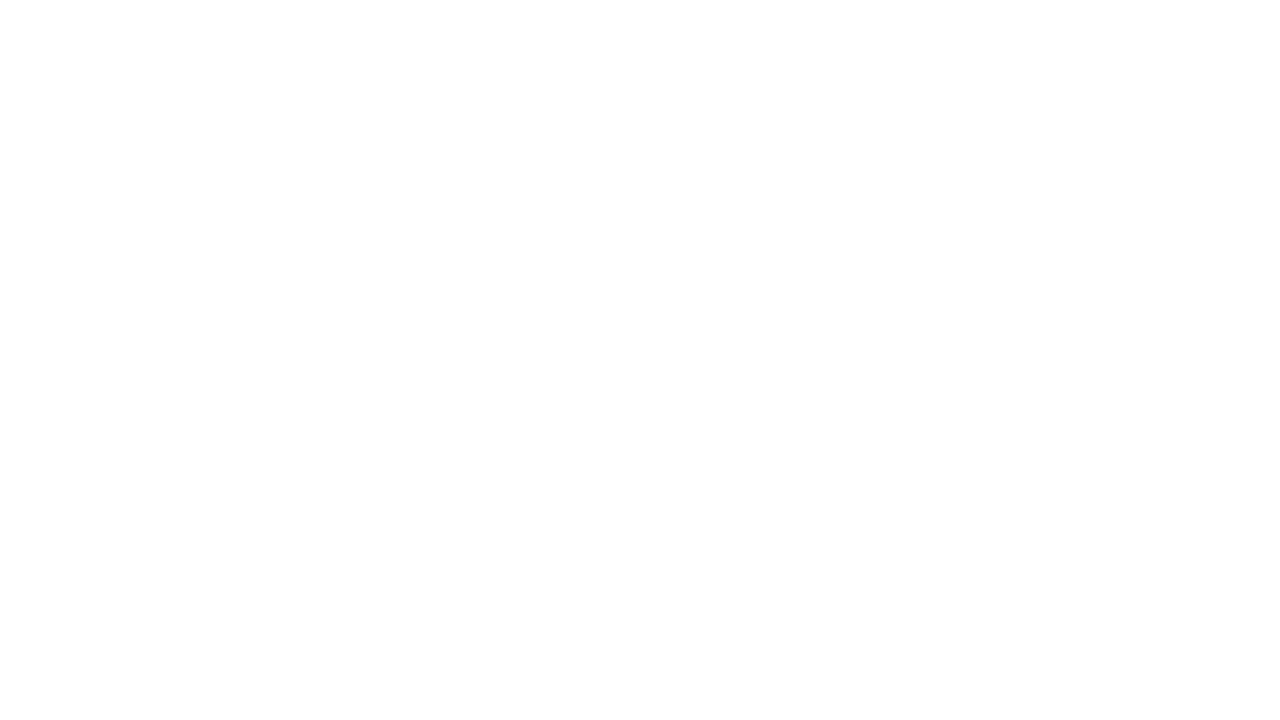

Brought new page to front focus
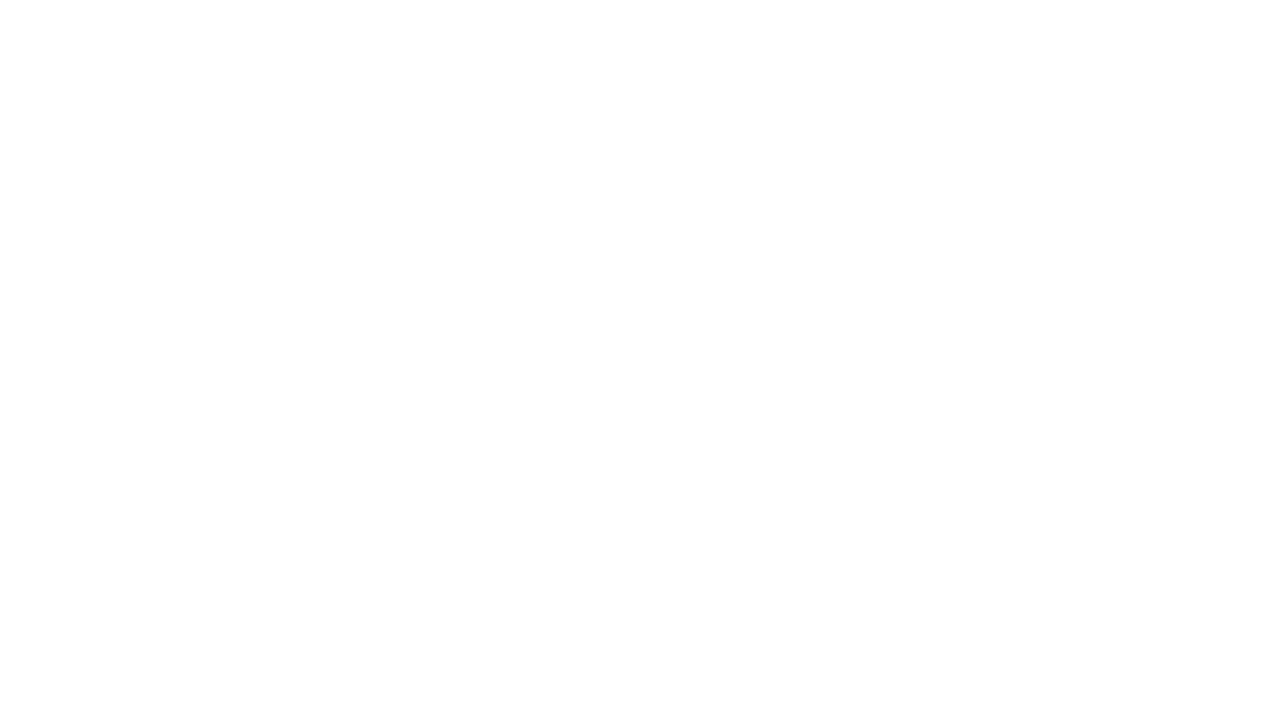

New page DOM content fully loaded and ready
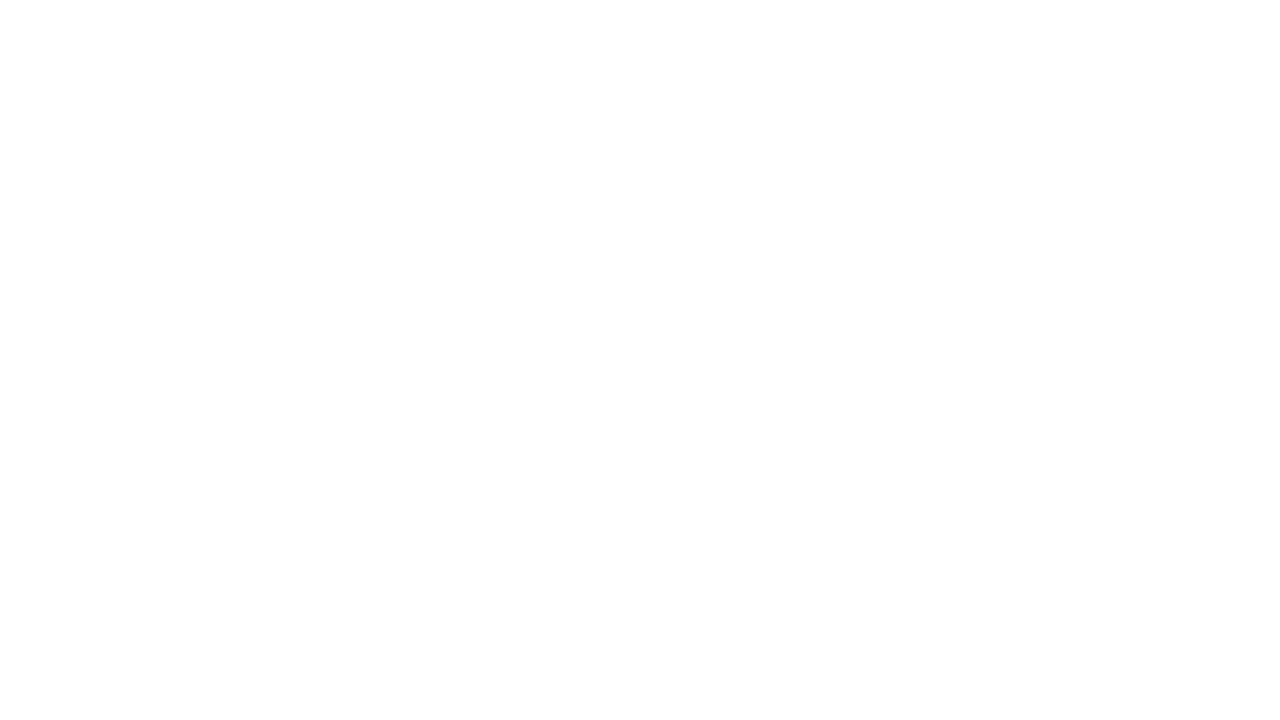

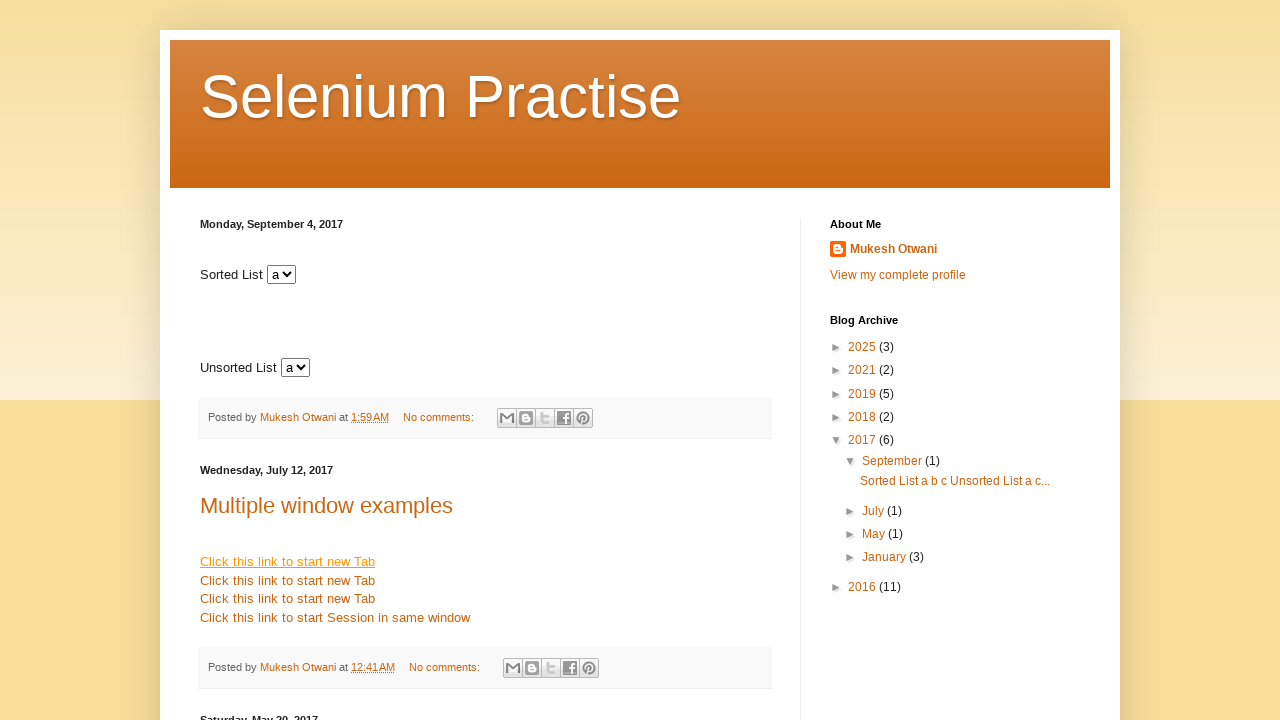